Tests checkbox selection and passenger count functionality on a travel booking form by toggling senior citizen discount checkbox and incrementing adult passenger count

Starting URL: https://rahulshettyacademy.com/dropdownsPractise/

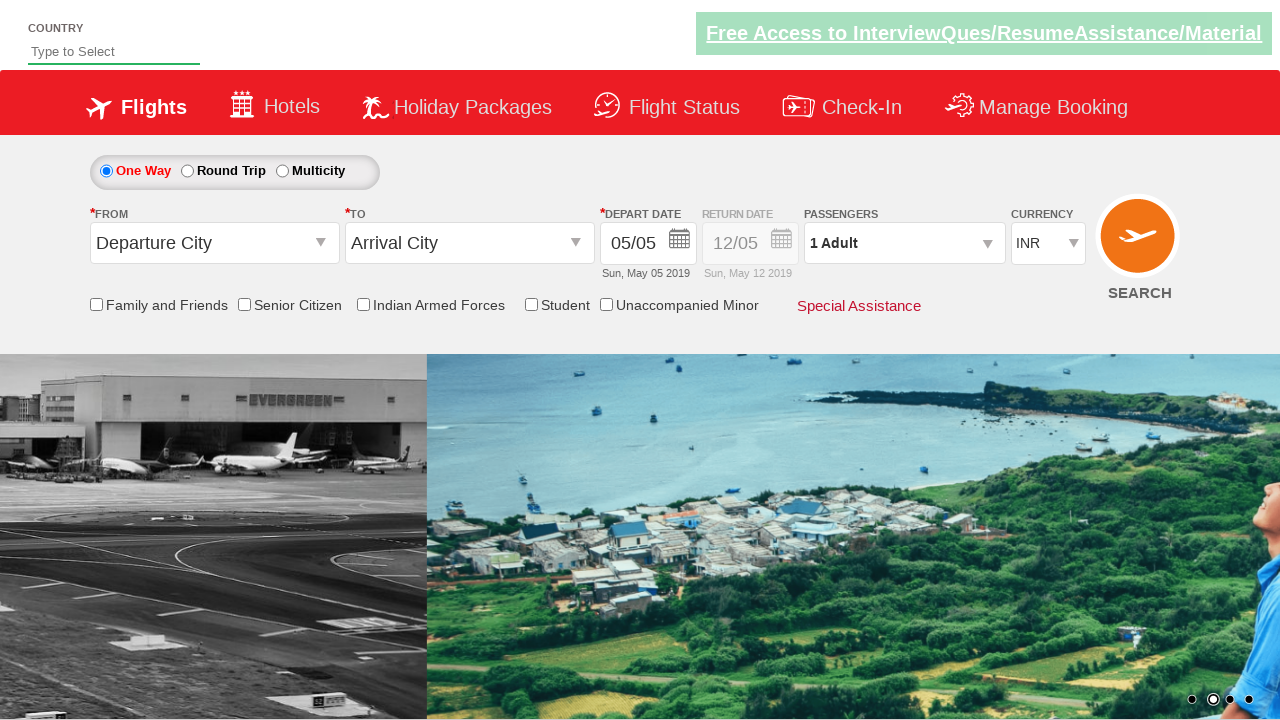

Verified senior citizen discount checkbox is initially unchecked
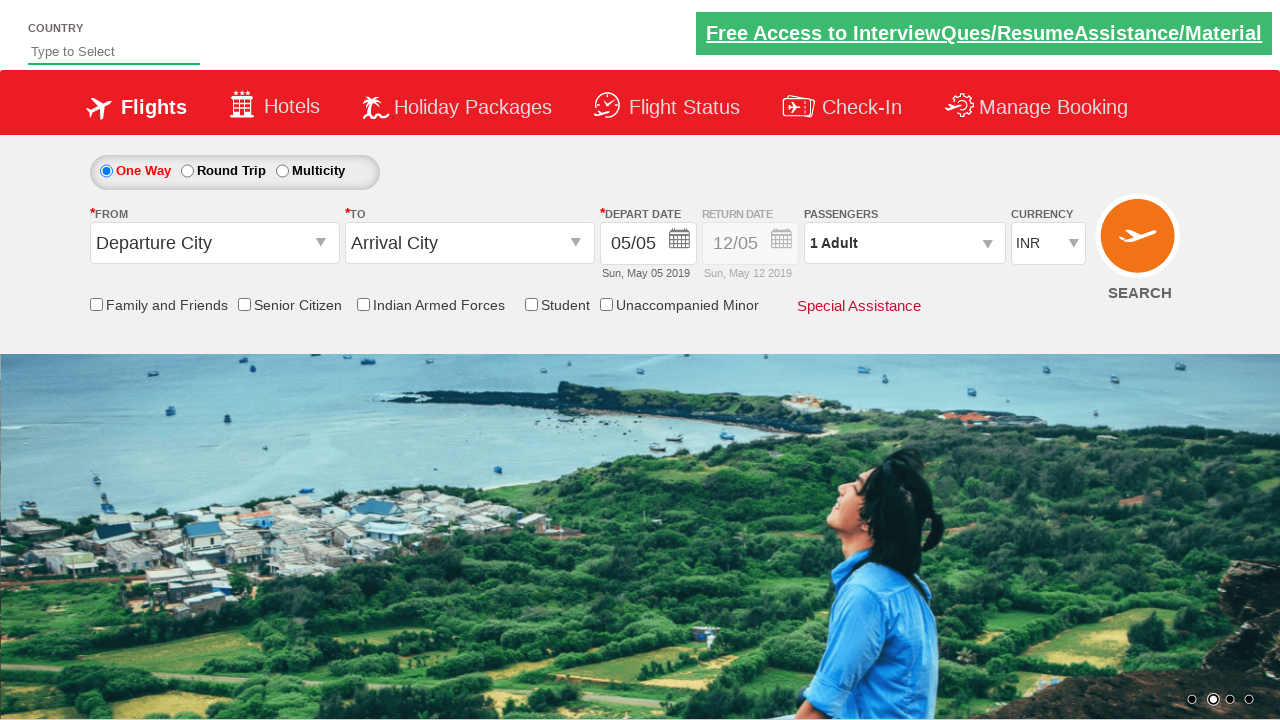

Clicked senior citizen discount checkbox at (244, 304) on input[id*='SeniorCitizenDiscount']
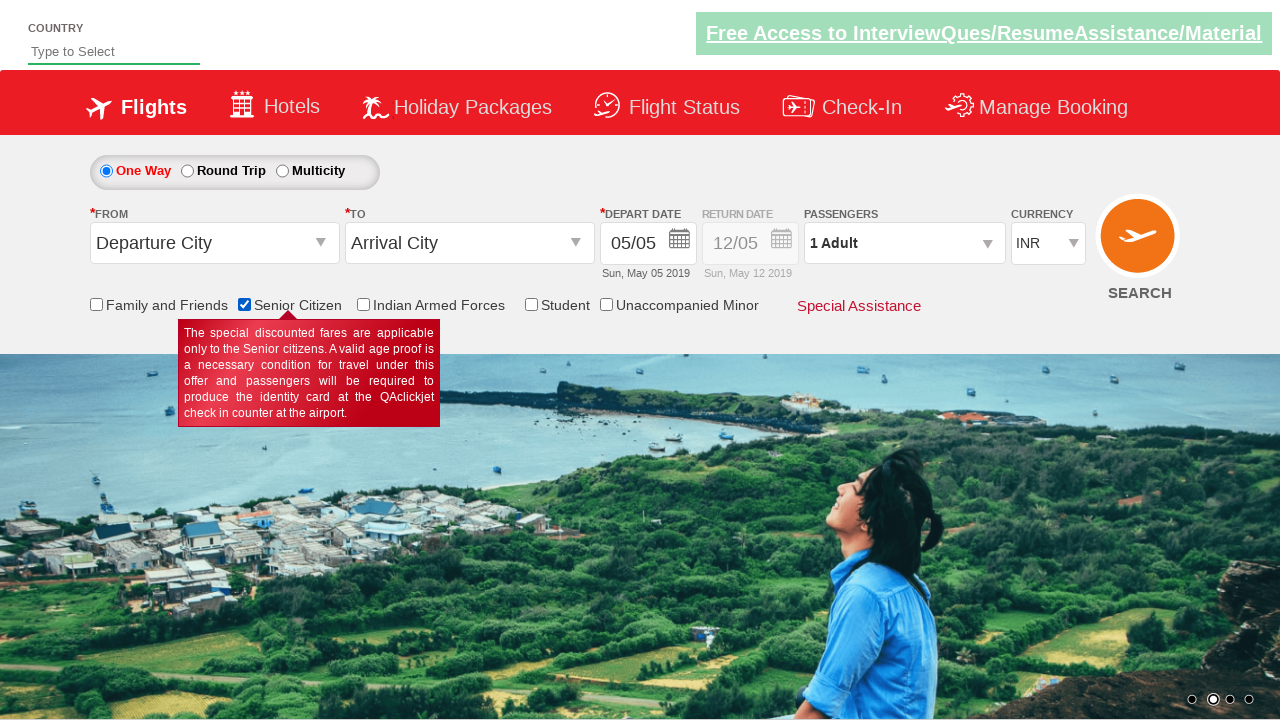

Verified senior citizen discount checkbox is now checked
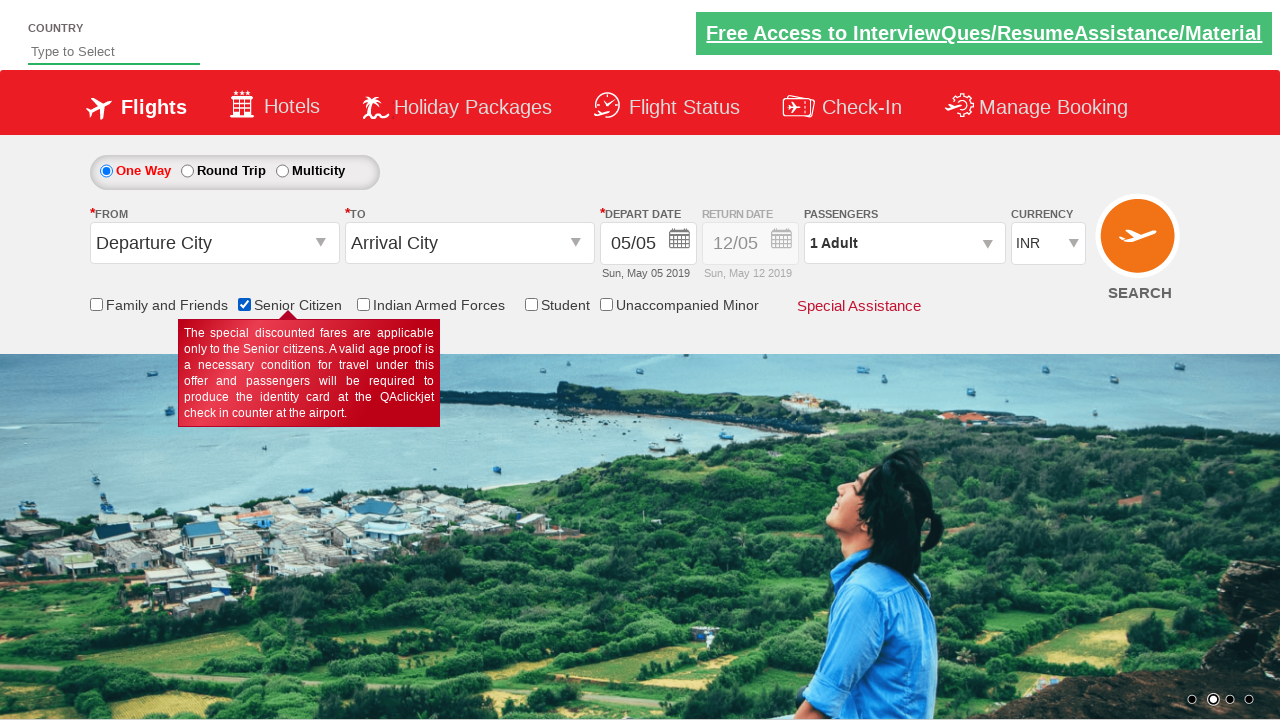

Retrieved checkbox count: 6 checkboxes found on page
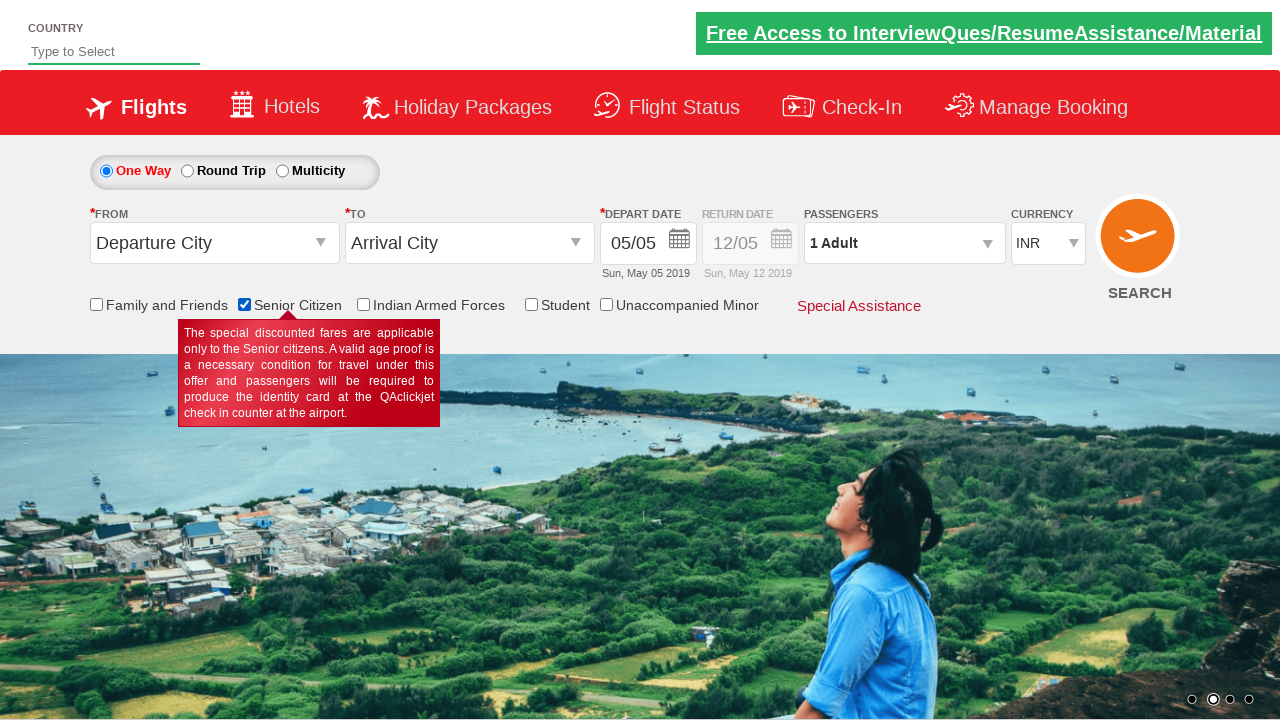

Clicked on passenger info dropdown at (904, 243) on #divpaxinfo
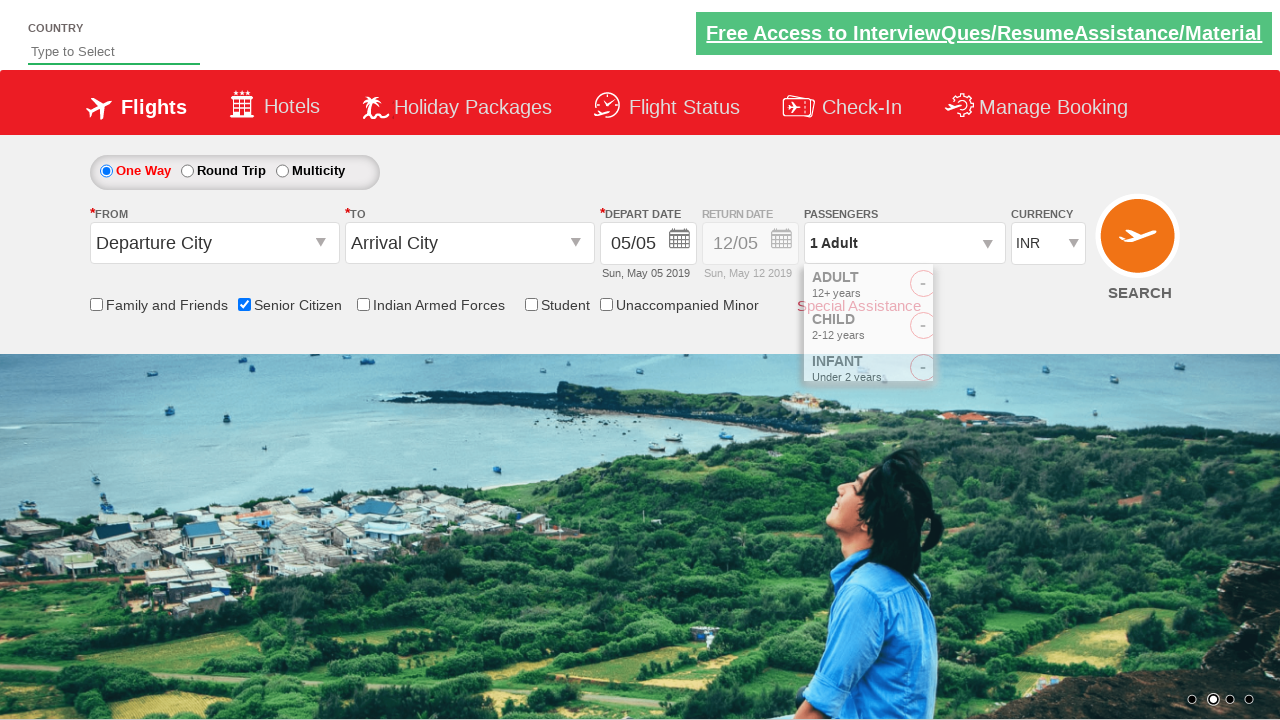

Waited 2000ms for passenger dropdown to open
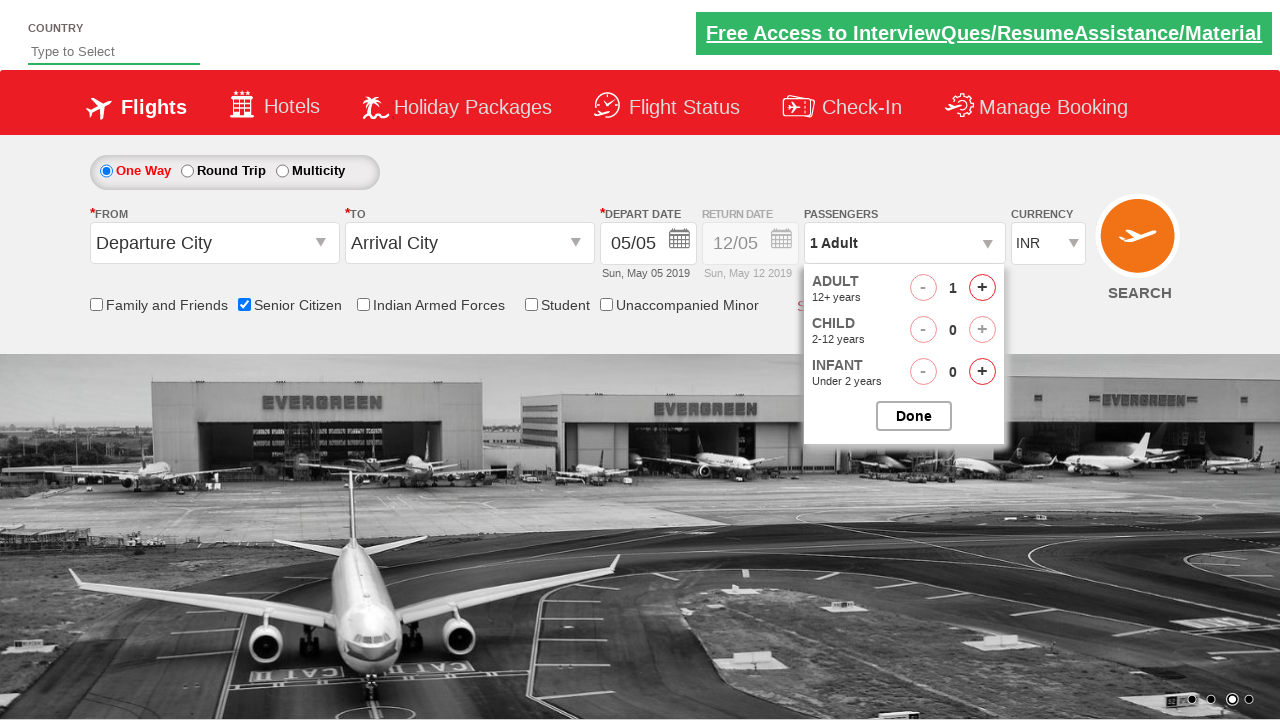

Clicked increment adult button (iteration 1 of 4) at (982, 288) on #hrefIncAdt
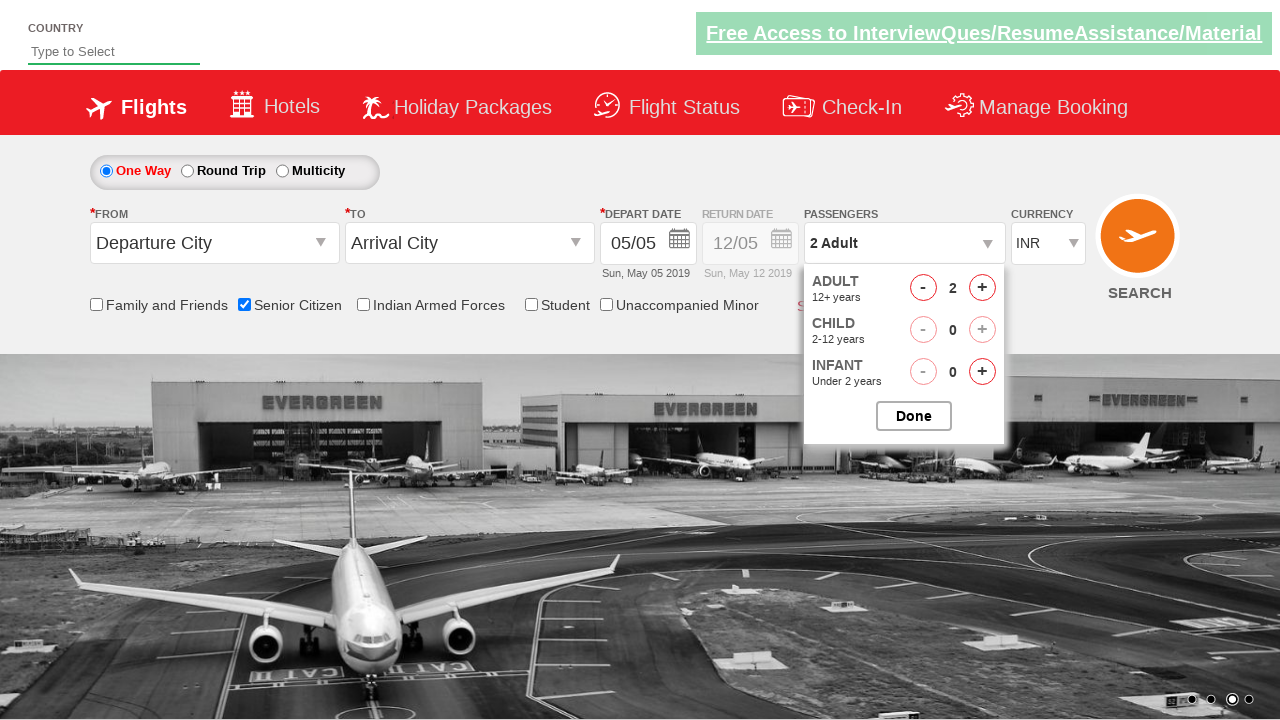

Clicked increment adult button (iteration 2 of 4) at (982, 288) on #hrefIncAdt
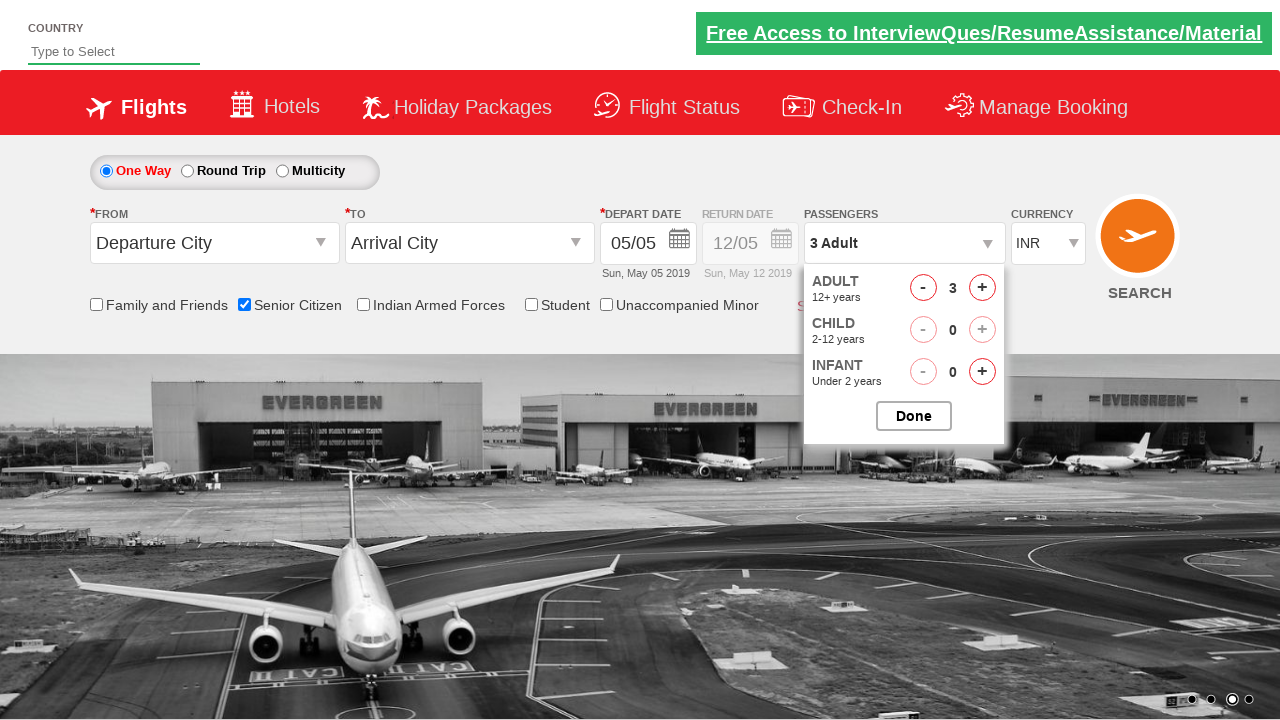

Clicked increment adult button (iteration 3 of 4) at (982, 288) on #hrefIncAdt
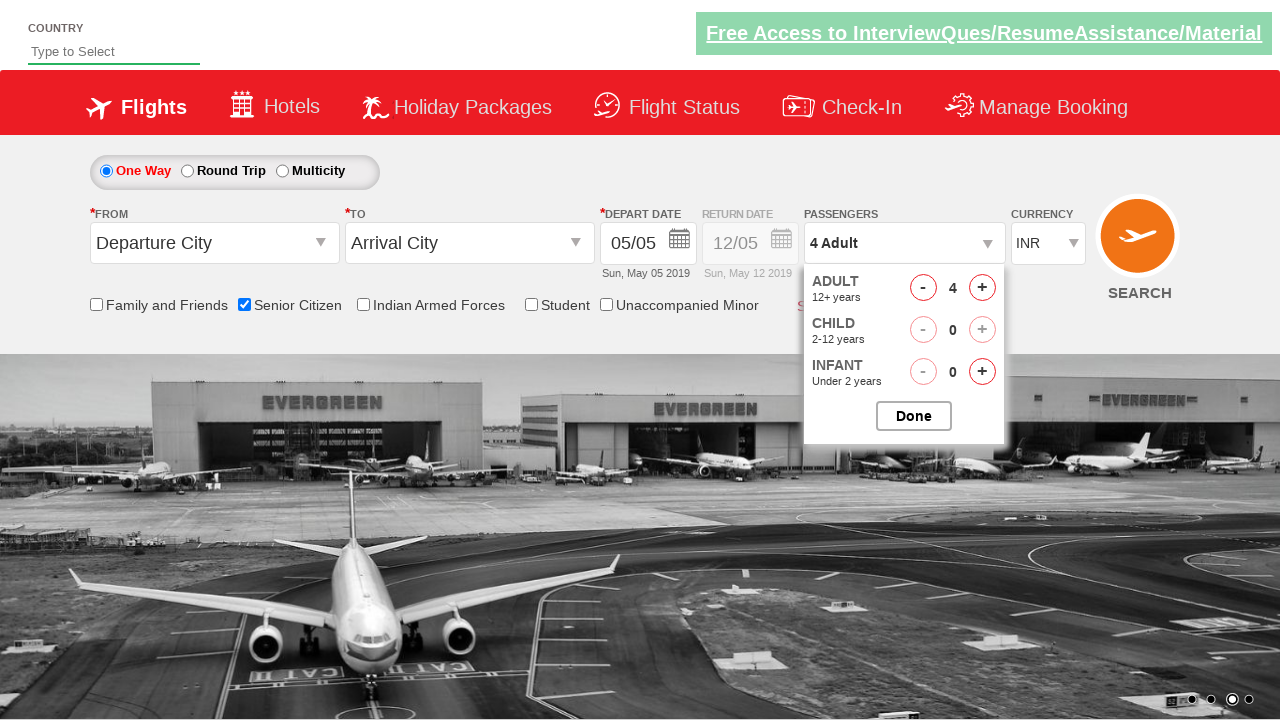

Clicked increment adult button (iteration 4 of 4) at (982, 288) on #hrefIncAdt
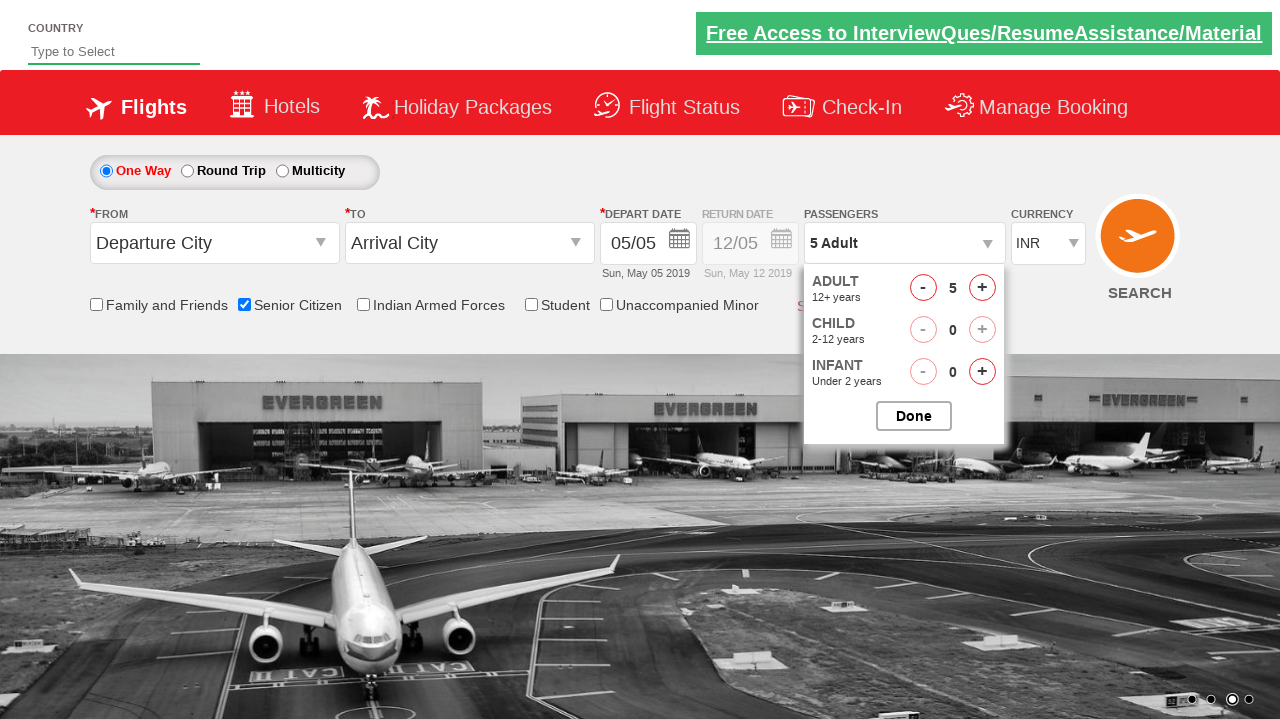

Clicked button to close passenger selection dropdown at (914, 416) on #btnclosepaxoption
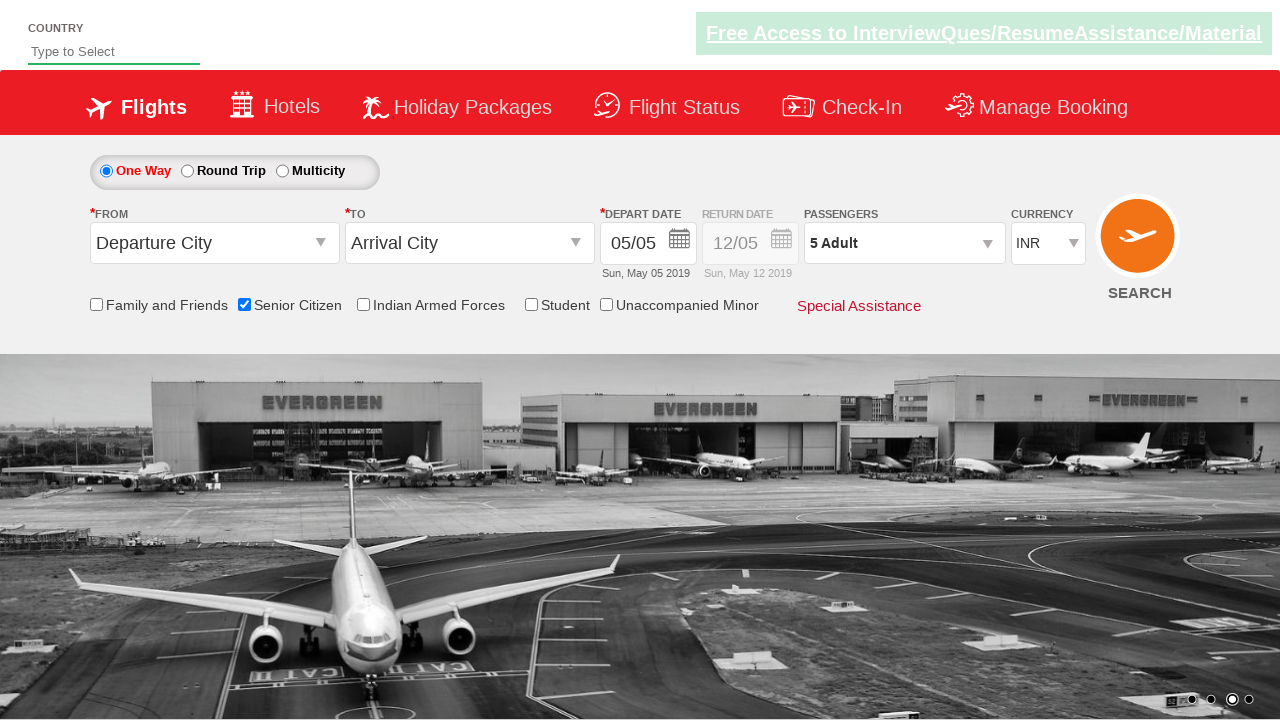

Verified passenger count displays '5 Adult'
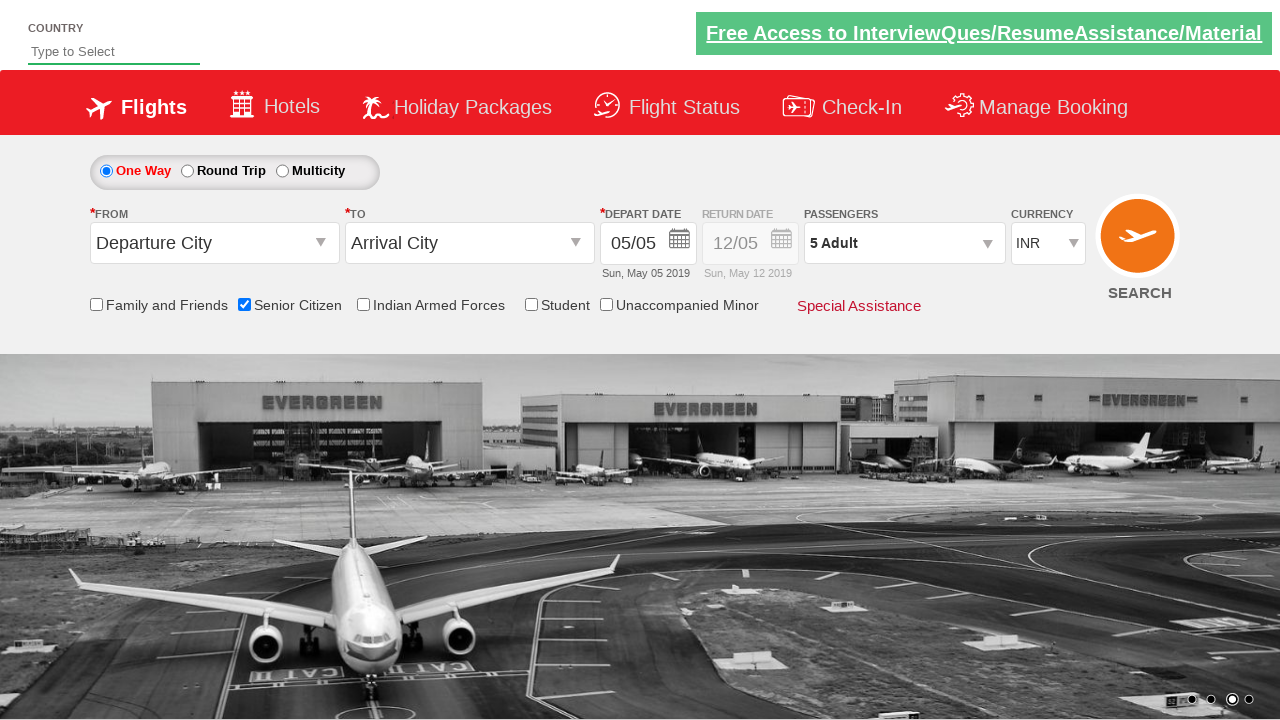

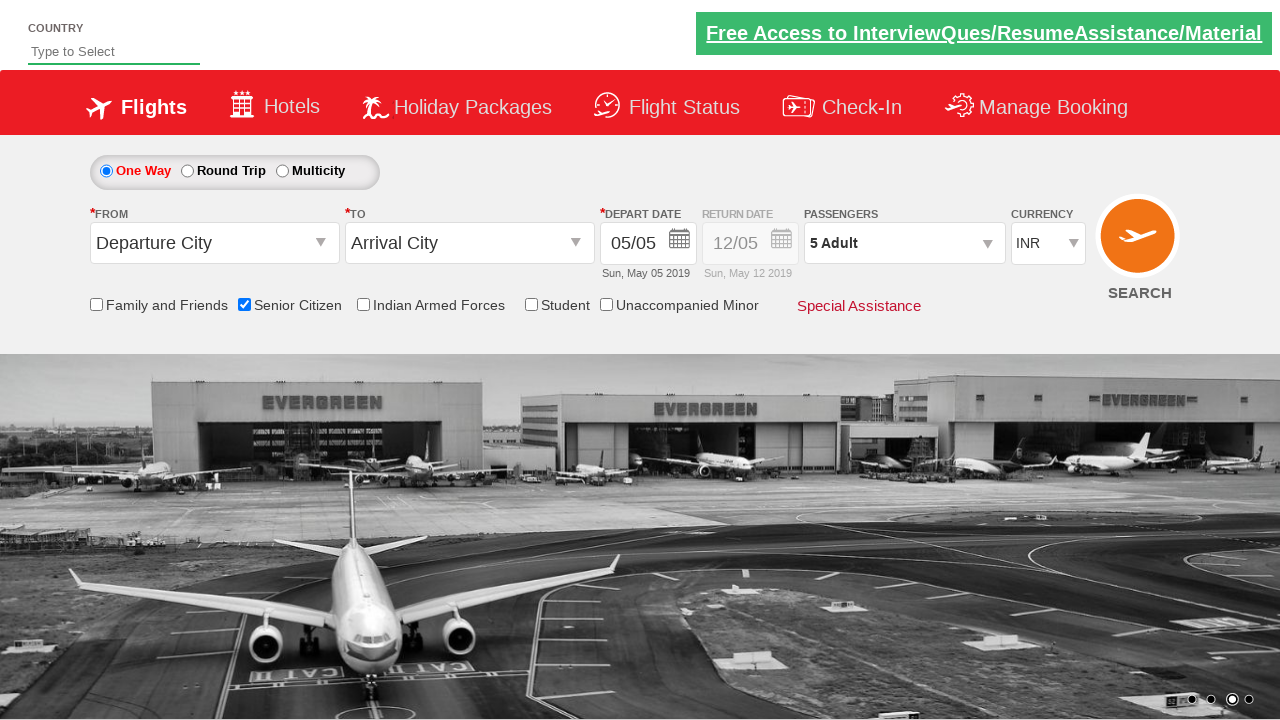